Tests navigation to the exchange rate page by clicking the rate button and verifying the page title displays "Exchange Rate Converter"

Starting URL: https://omardev3.github.io/excurrencies/currency%20exchange.html

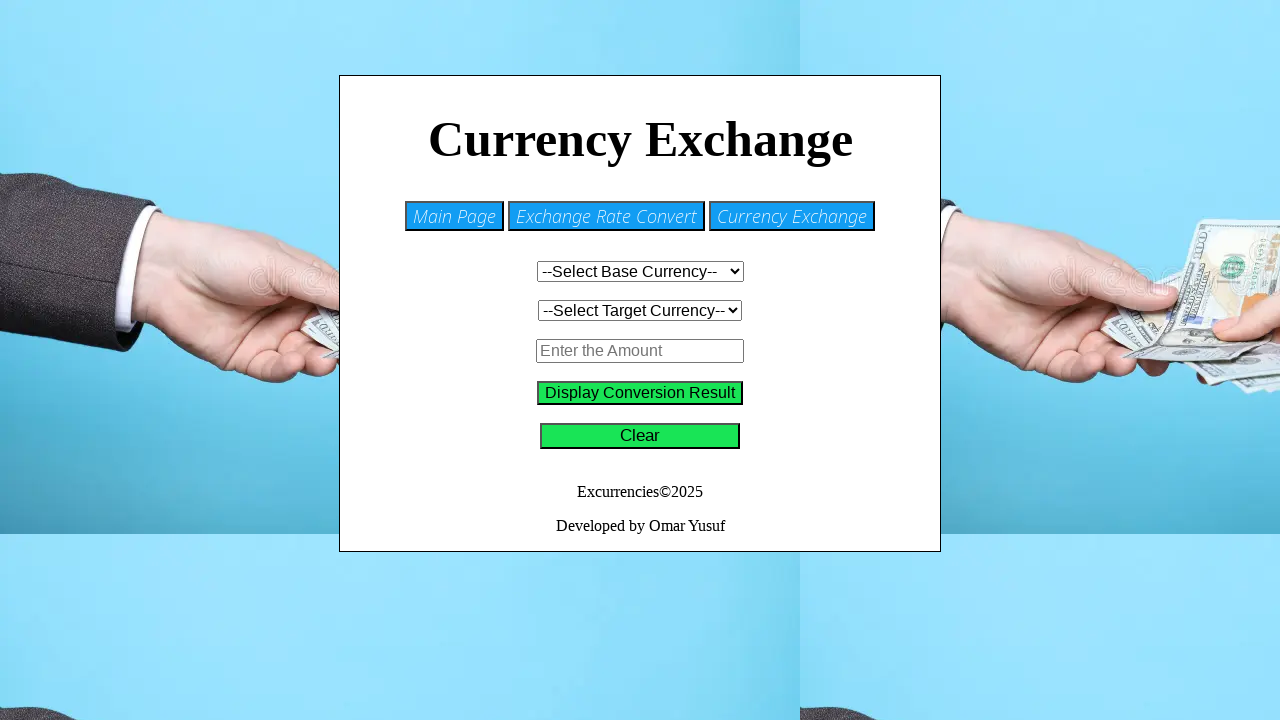

Clicked the rate button to navigate to exchange rate page at (606, 216) on #rate
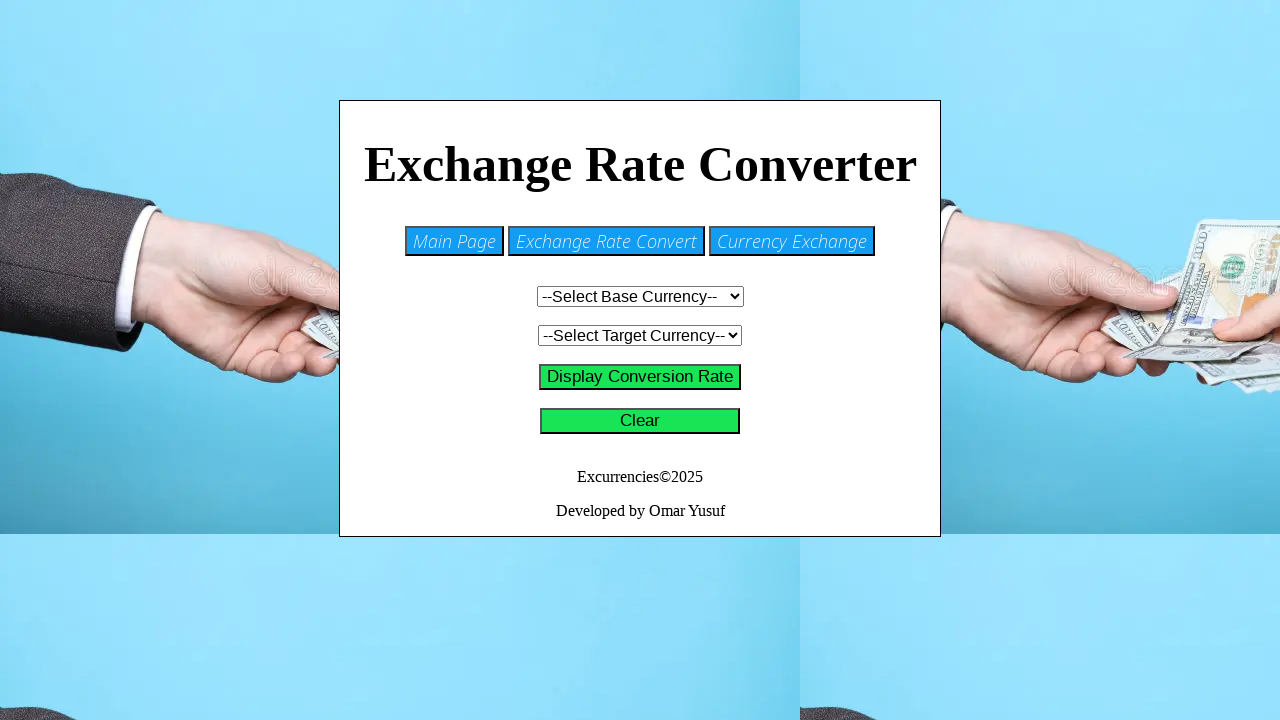

Exchange rate page title element loaded
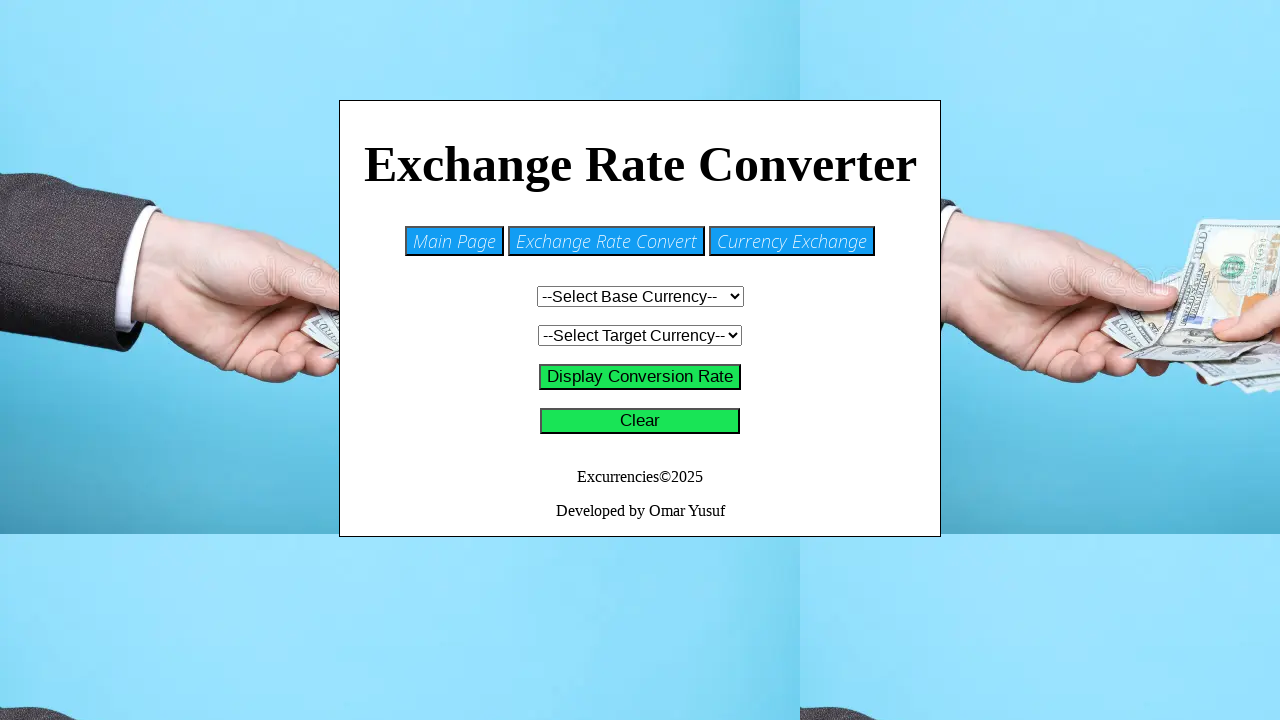

Located the page title element
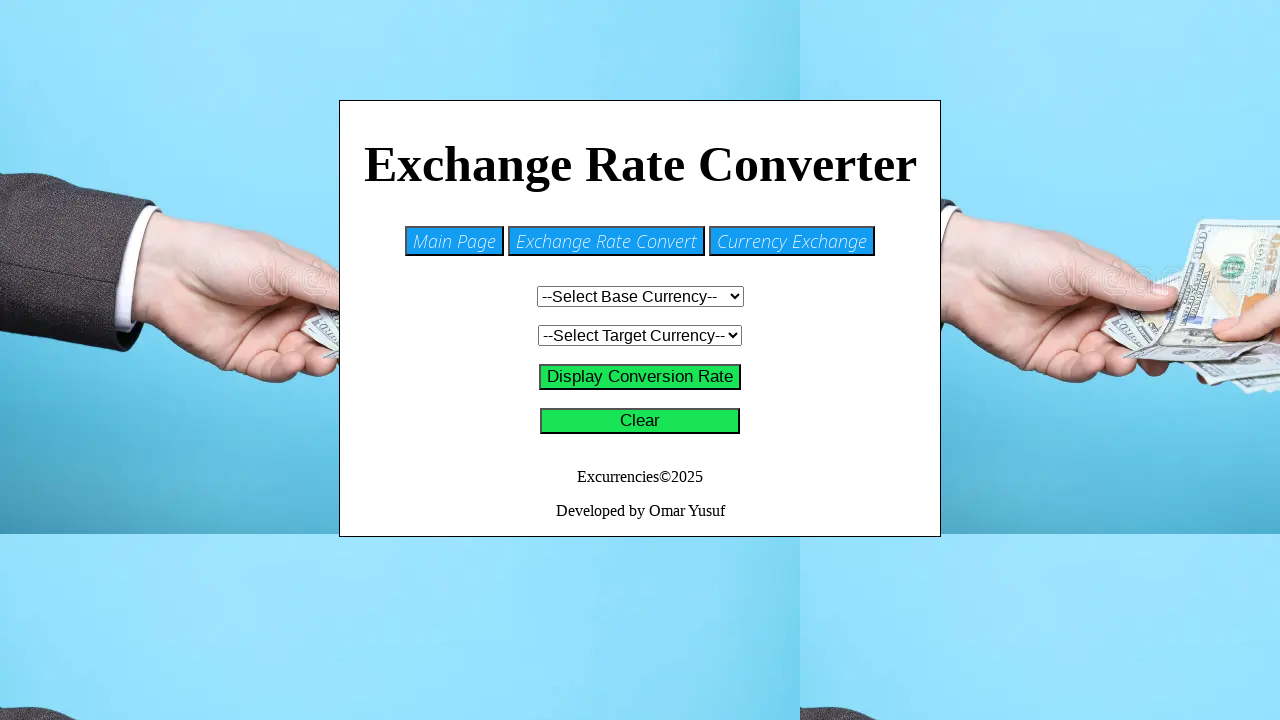

Verified page title displays 'Exchange Rate Converter'
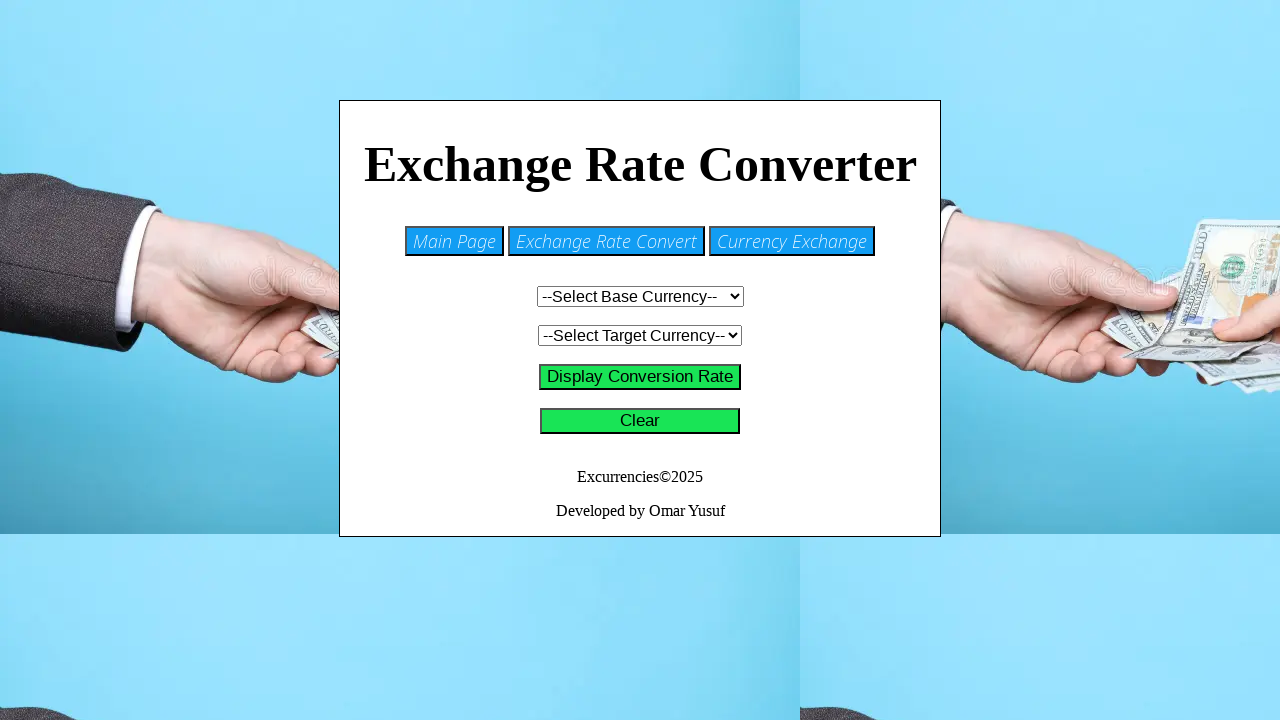

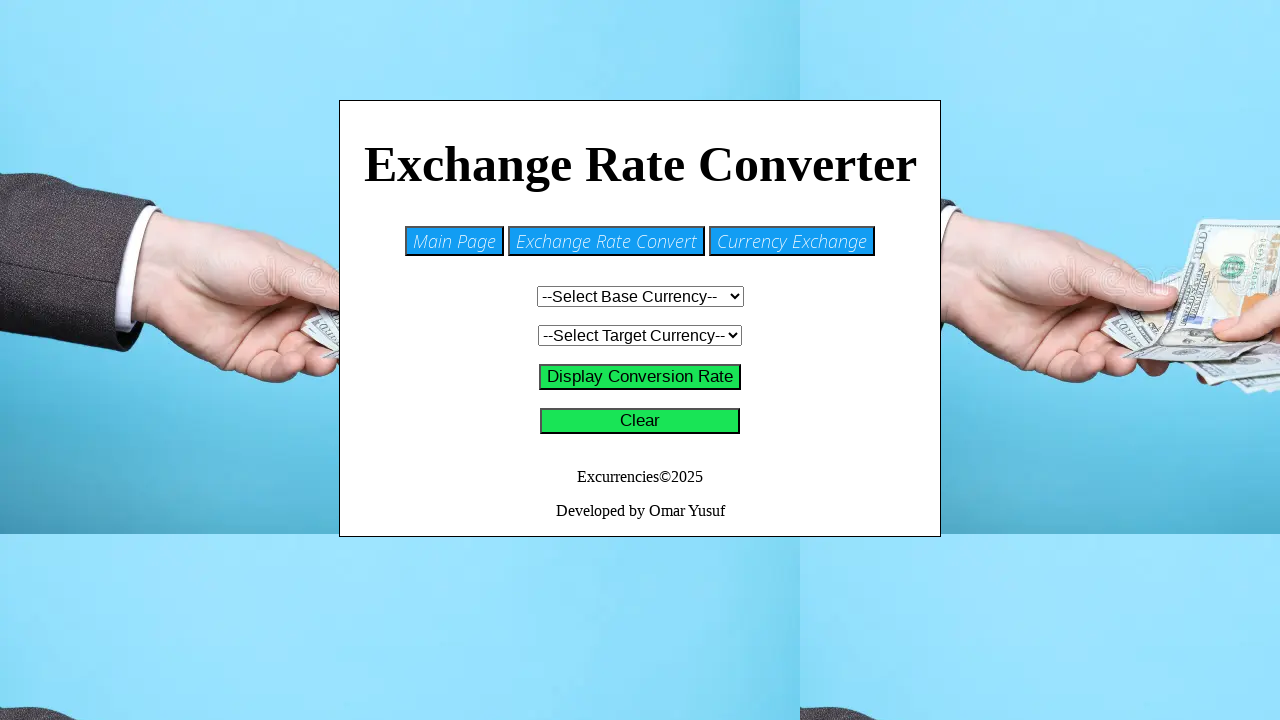